Navigates to dropdown page and interacts with the state dropdown to verify all state options are available

Starting URL: https://testcenter.techproeducation.com/index.php?page=dropdown

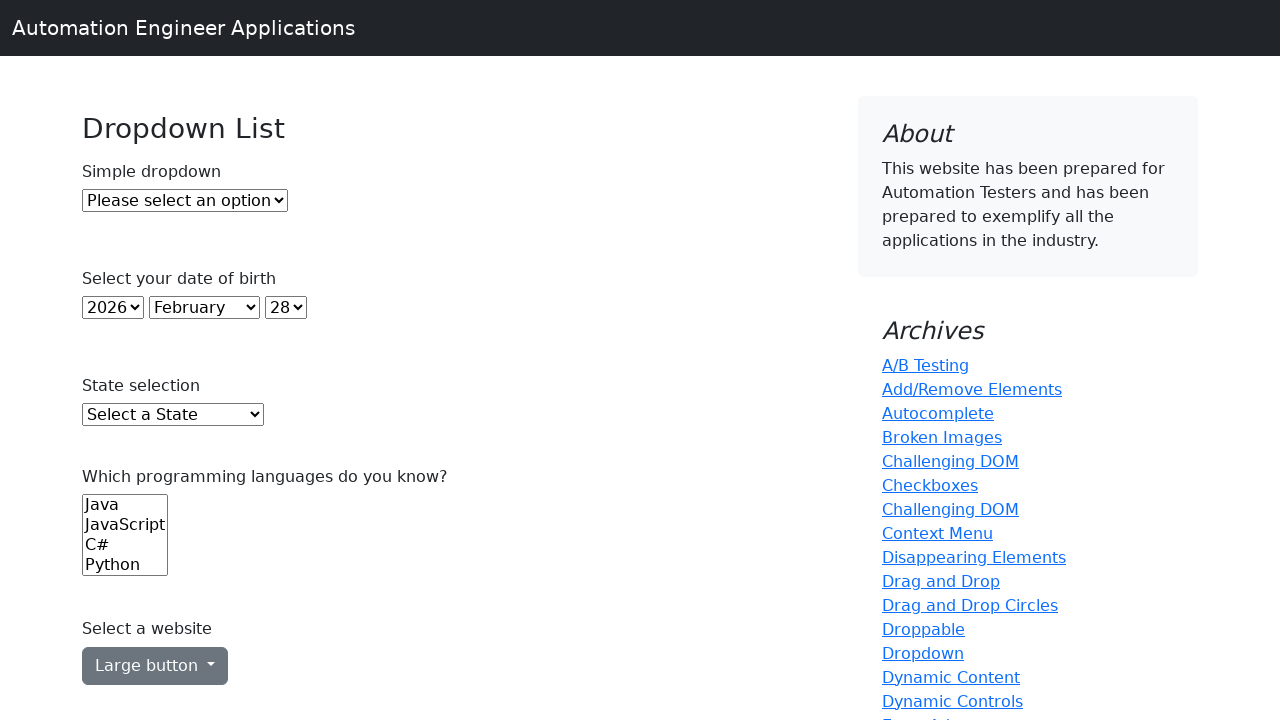

Waited for state dropdown selector to be present on dropdown page
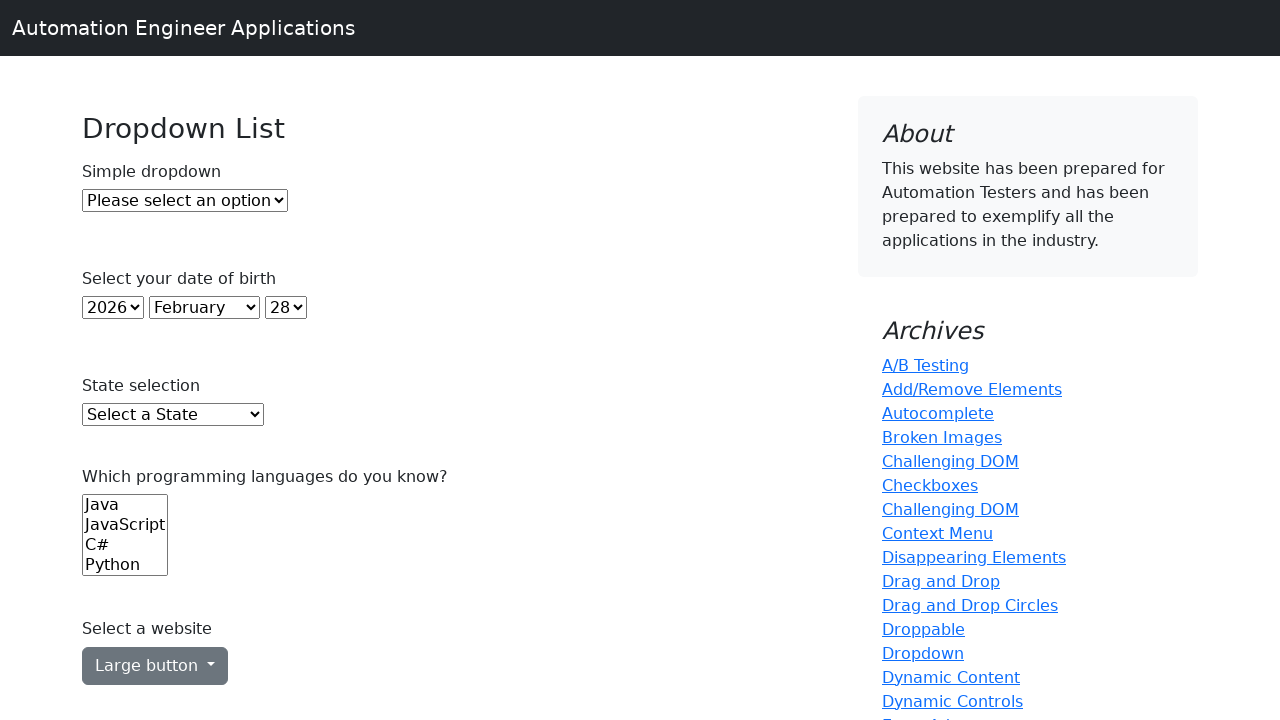

Clicked on state dropdown to open options at (173, 415) on select#state
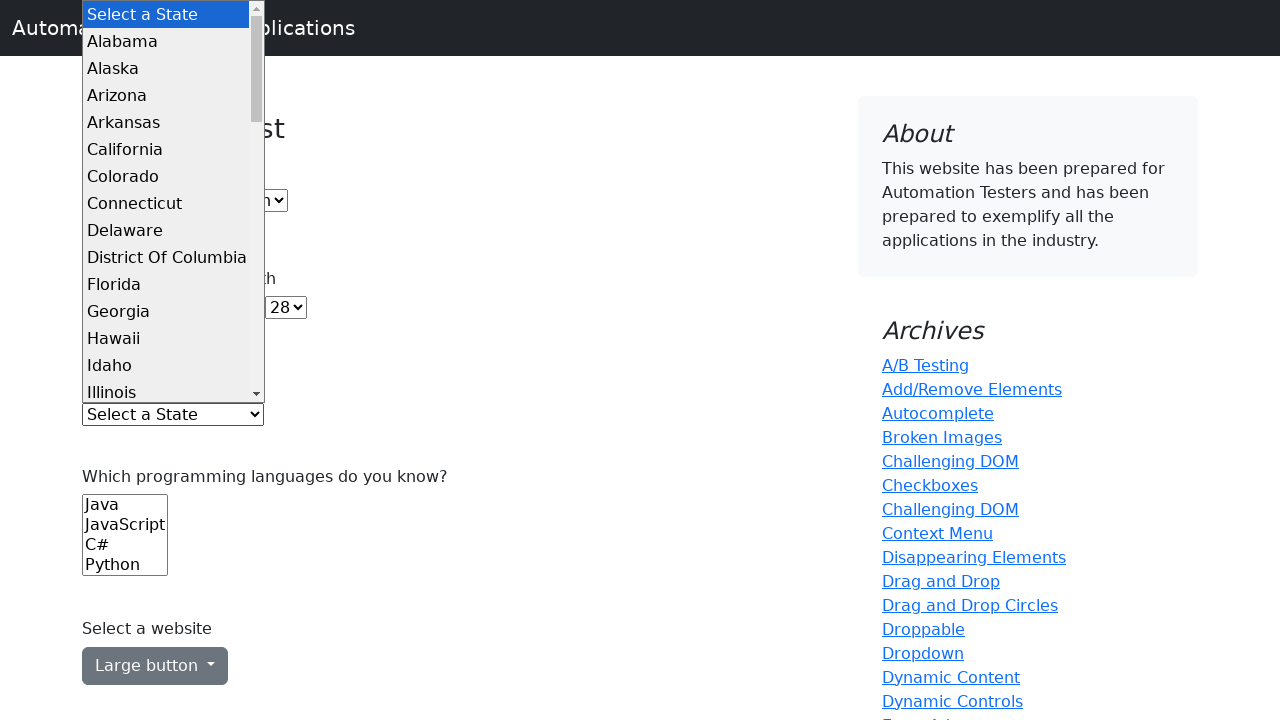

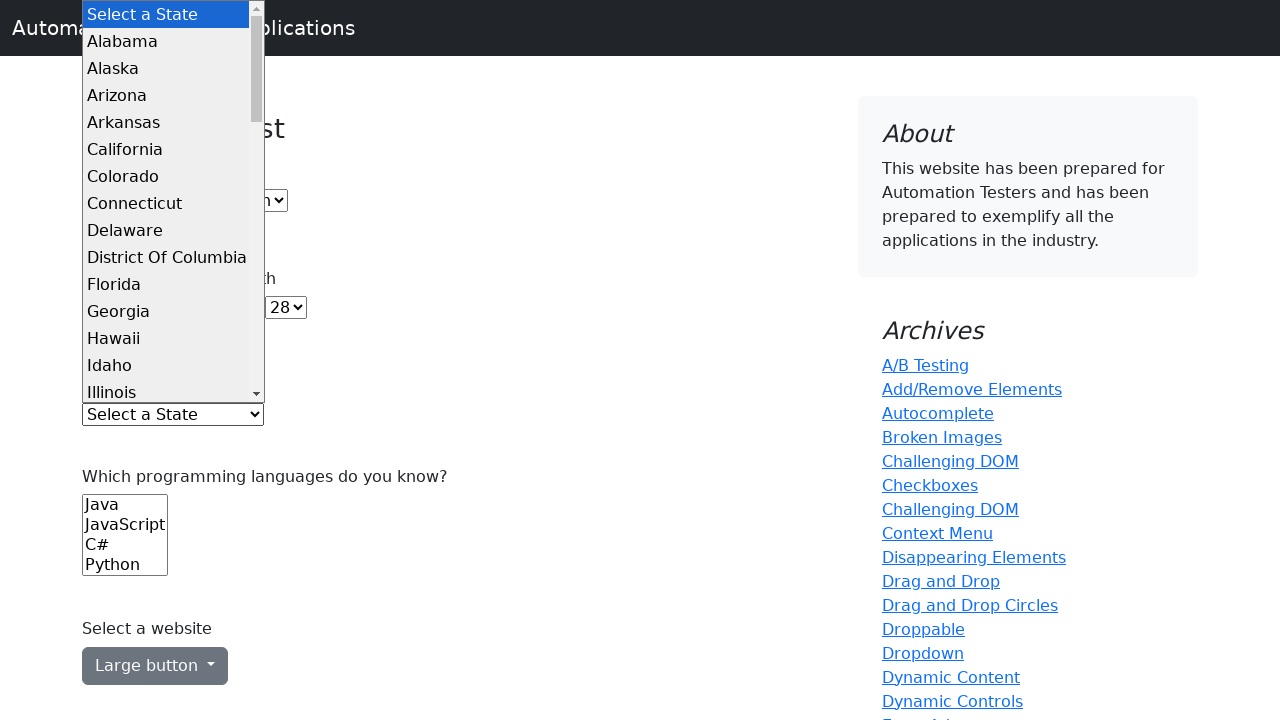